Tests window/tab handling by clicking a link that opens a new window, switching between windows, and verifying content in the new window

Starting URL: https://the-internet.herokuapp.com/windows

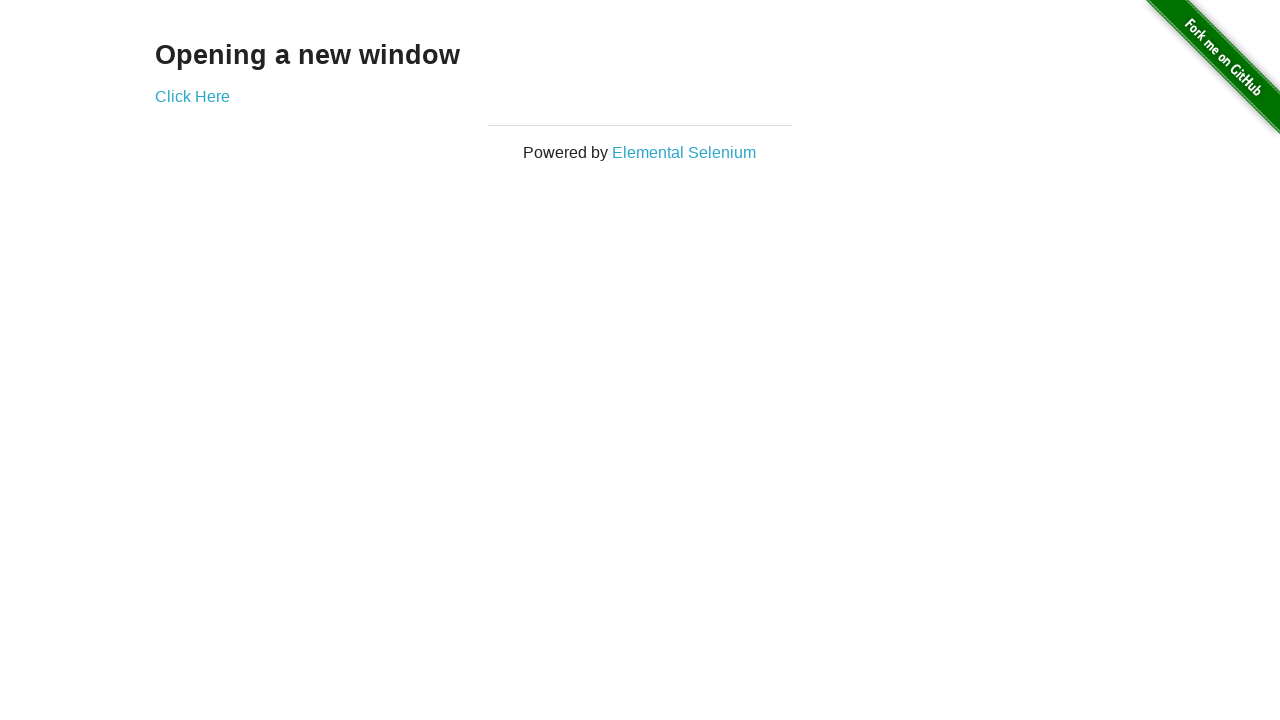

Clicked 'Click Here' link to open a new window at (192, 96) on a:text('Click Here')
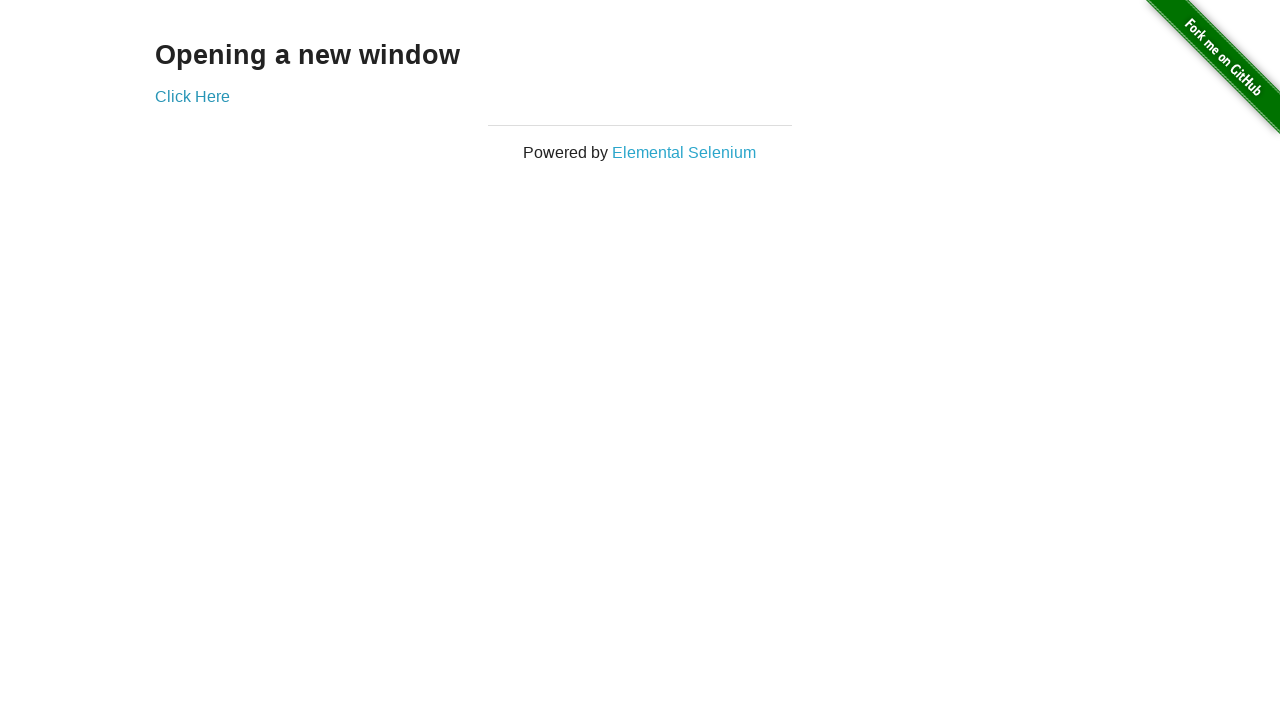

Waited for new window/tab to open
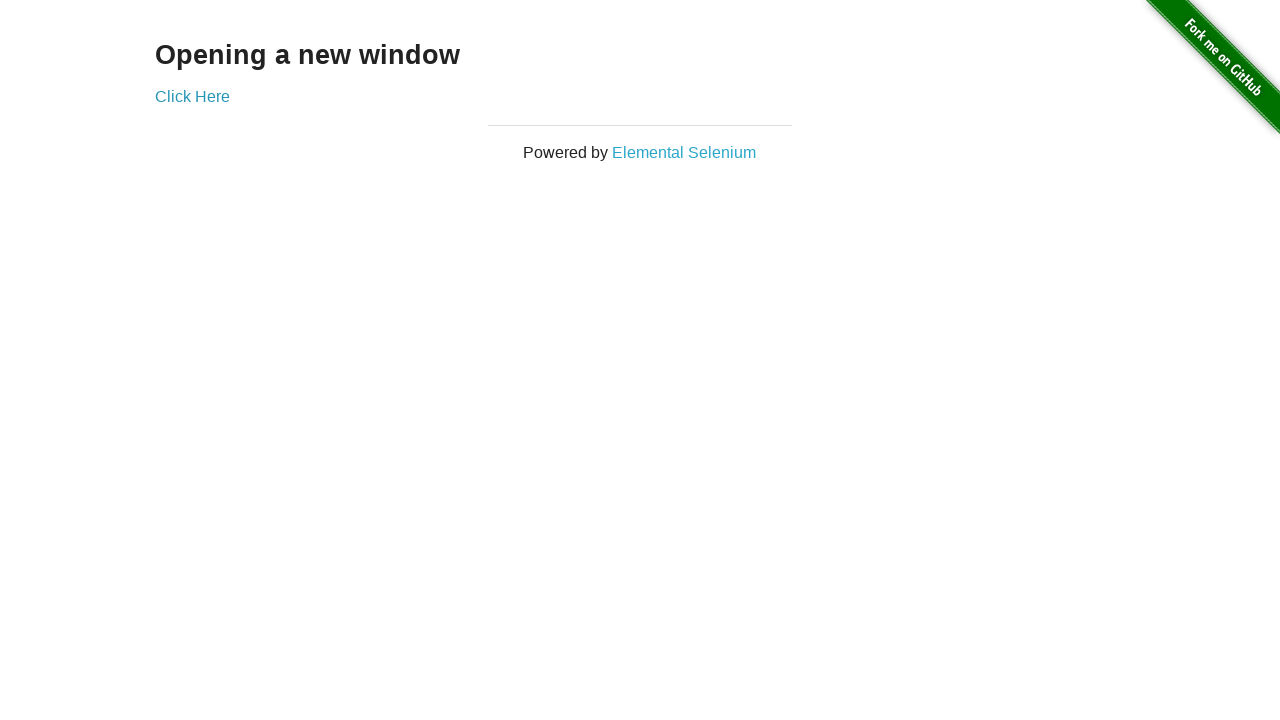

Retrieved all open pages/tabs from context
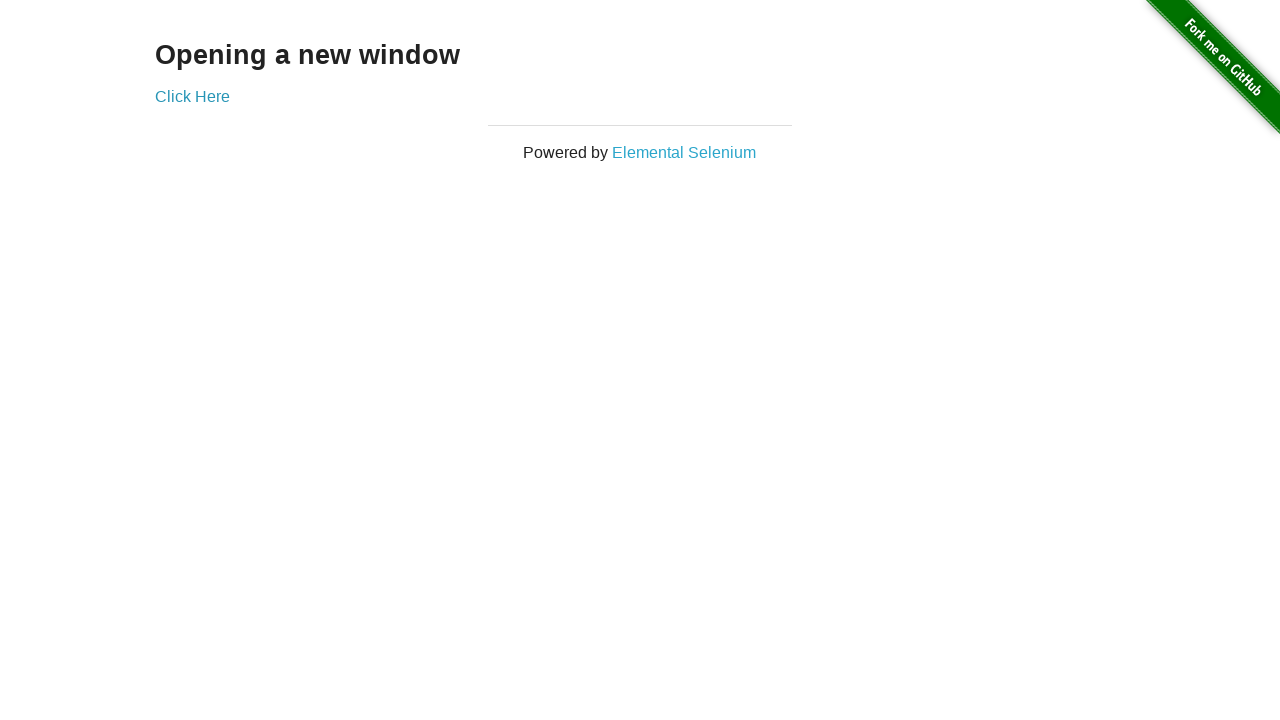

Found new window with expected 'New Window' content
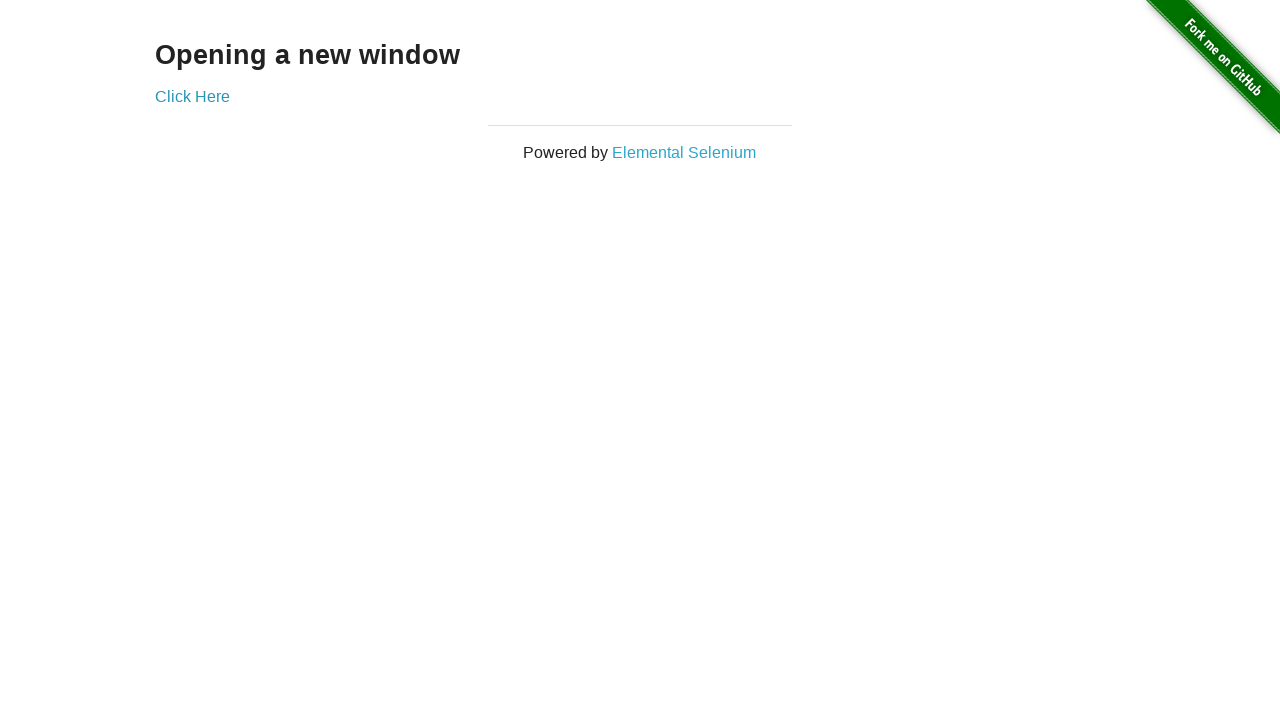

Switched back to original window/tab
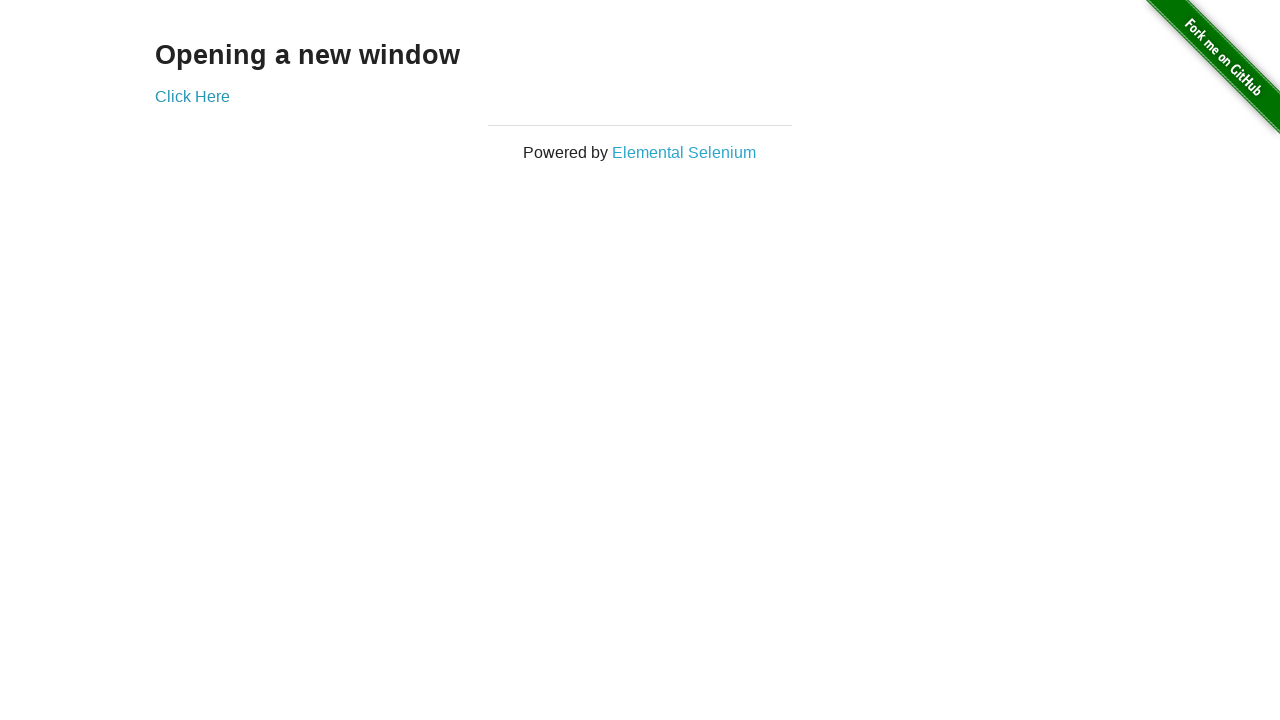

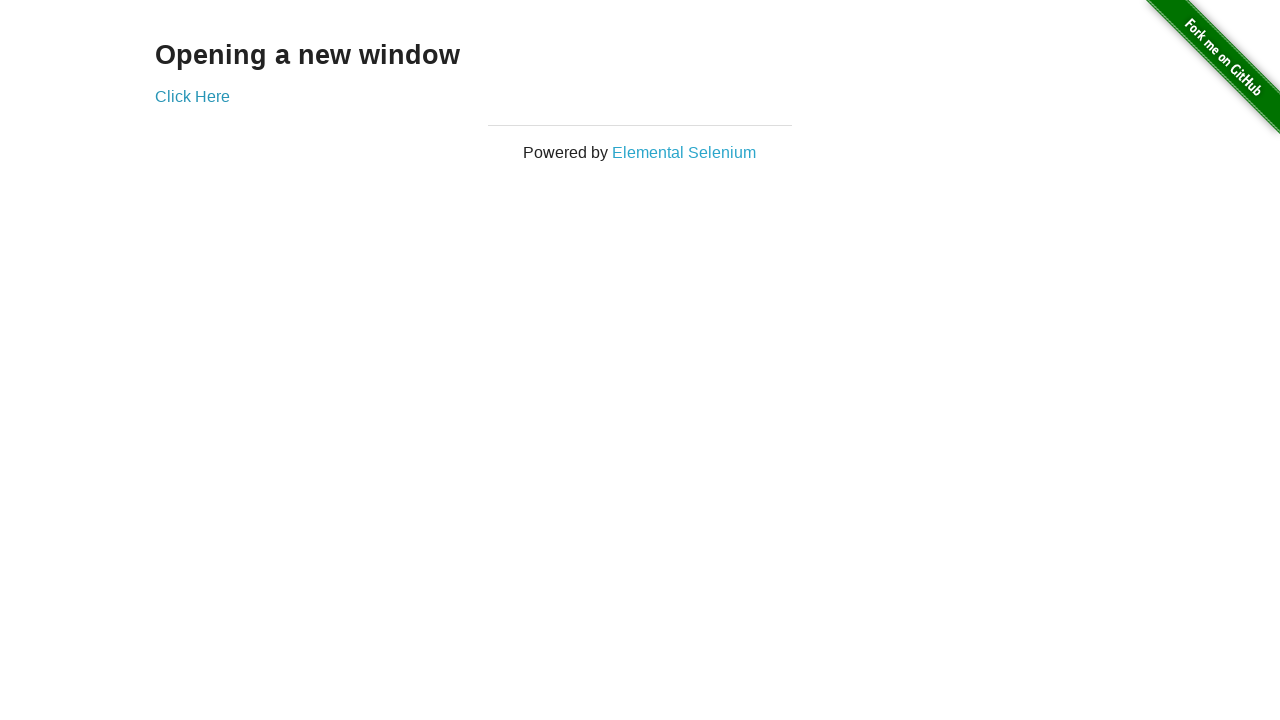